Tests calendar/date picker functionality by clicking on two different date picker inputs and selecting dates from the calendar popup

Starting URL: https://www.hyrtutorials.com/p/calendar-practice.html

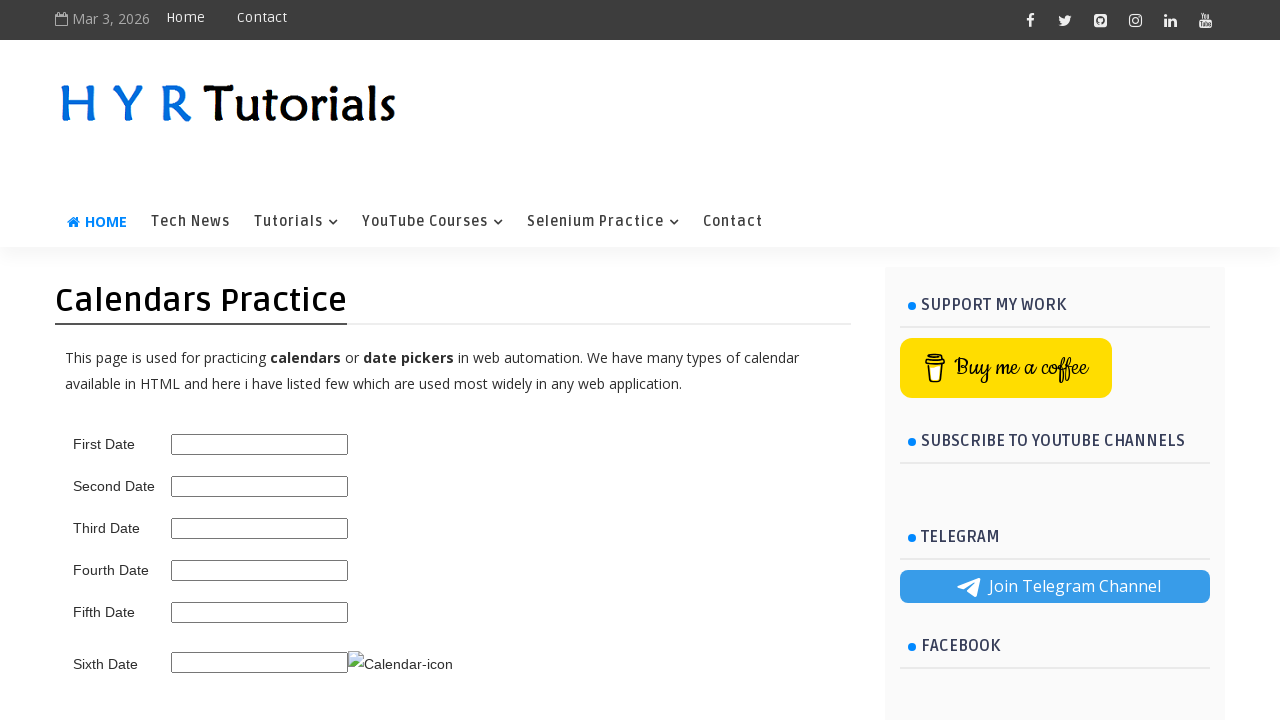

Clicked first date picker input at (260, 444) on #first_date_picker
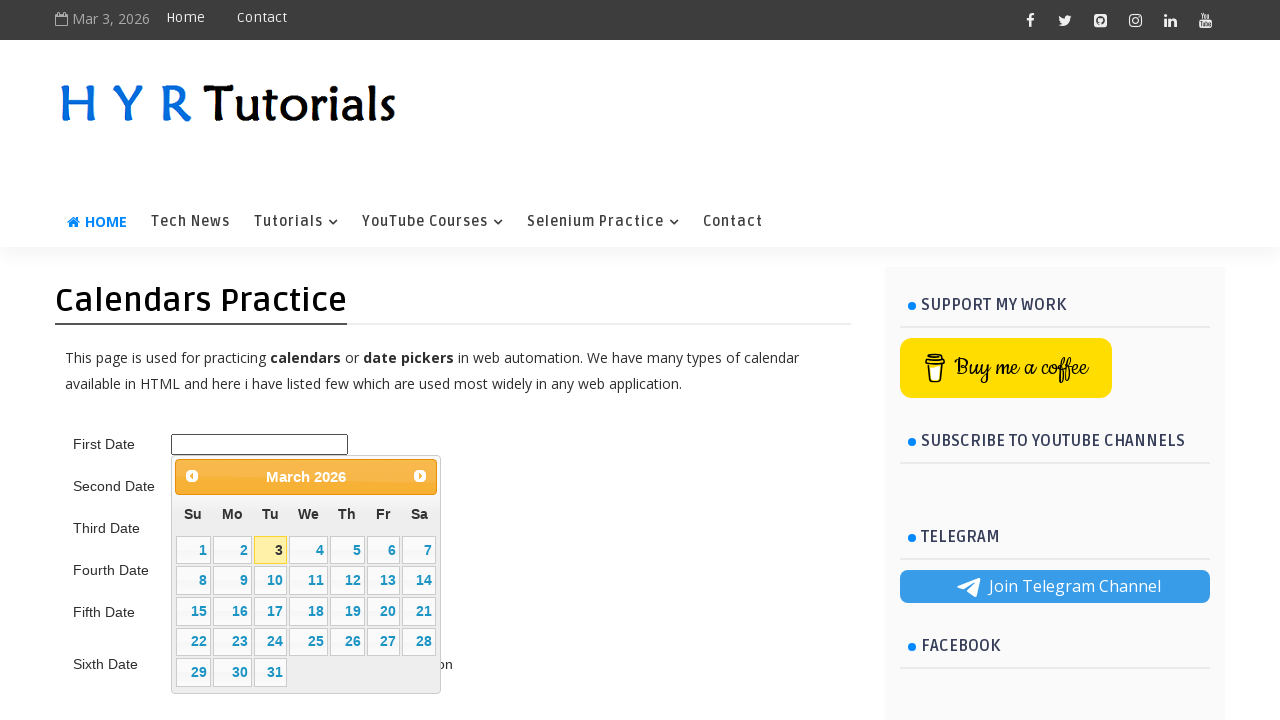

Selected date 23 from first calendar popup at (232, 642) on //table[@class='ui-datepicker-calendar']//a[text()=23]
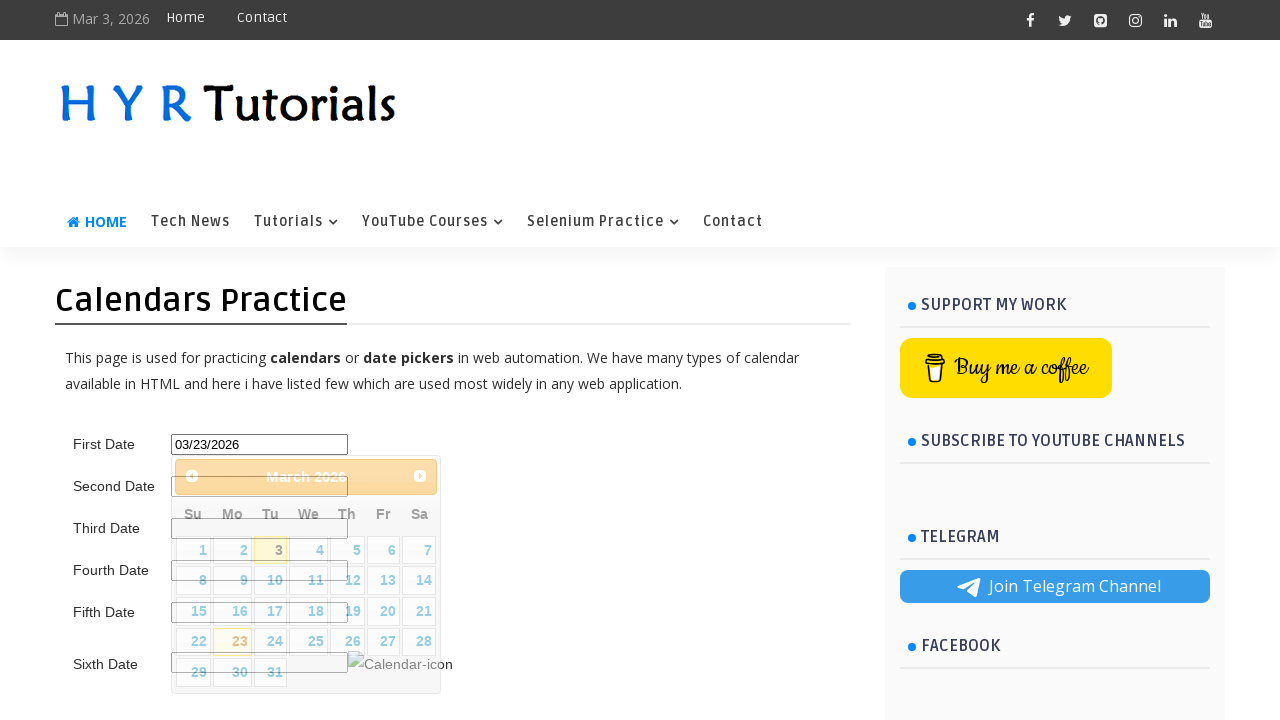

Clicked second date picker input at (260, 486) on #second_date_picker
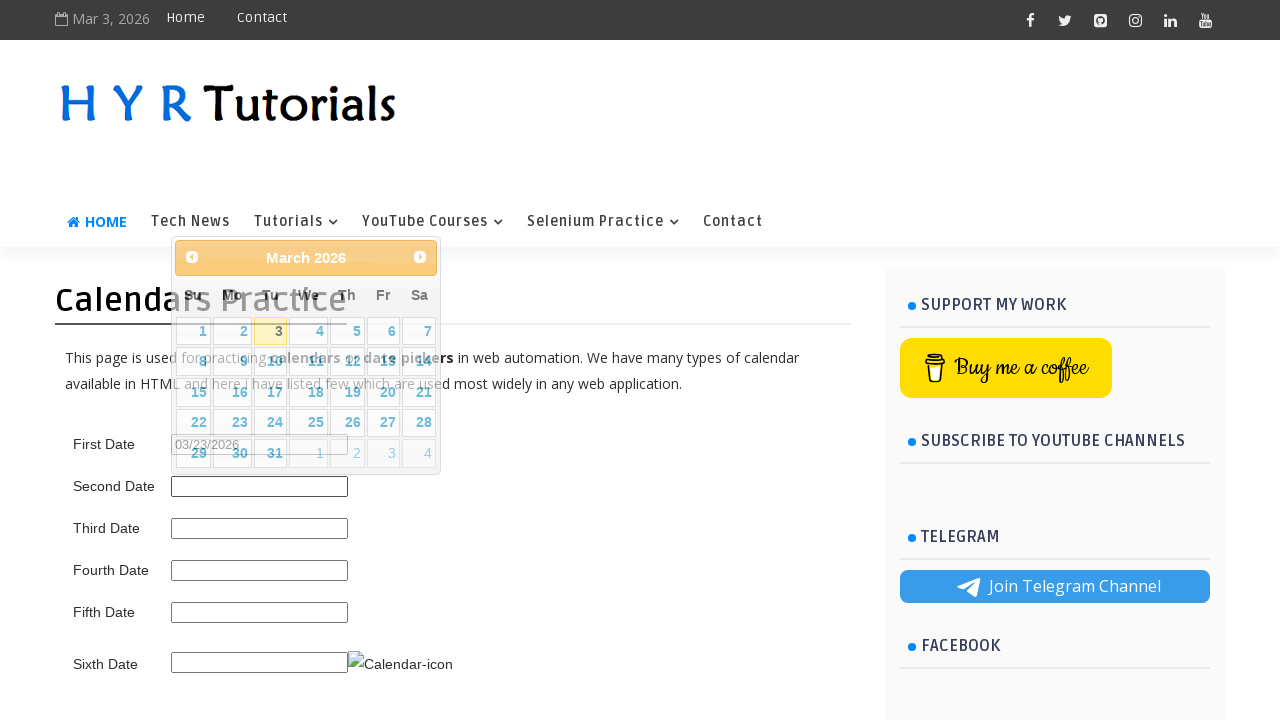

Selected date 30 from second calendar popup at (232, 453) on //table[@class='ui-datepicker-calendar']//td[not(contains(@class,' ui-datepicker
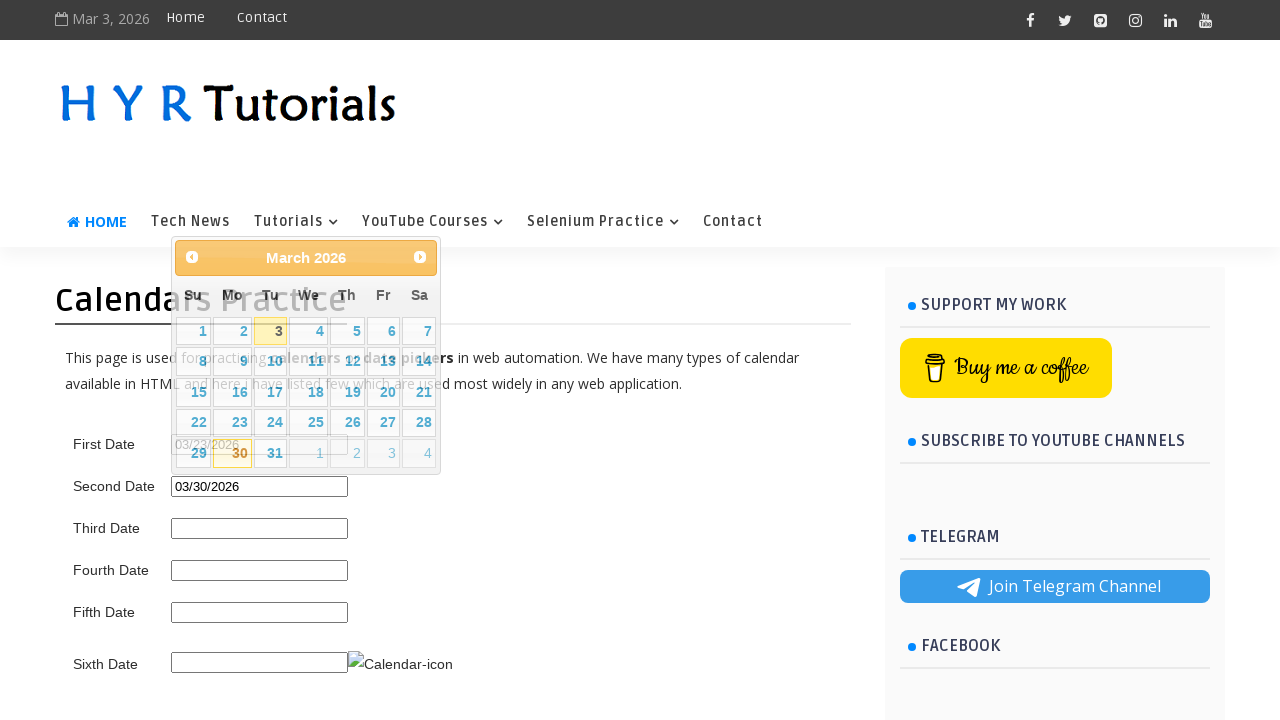

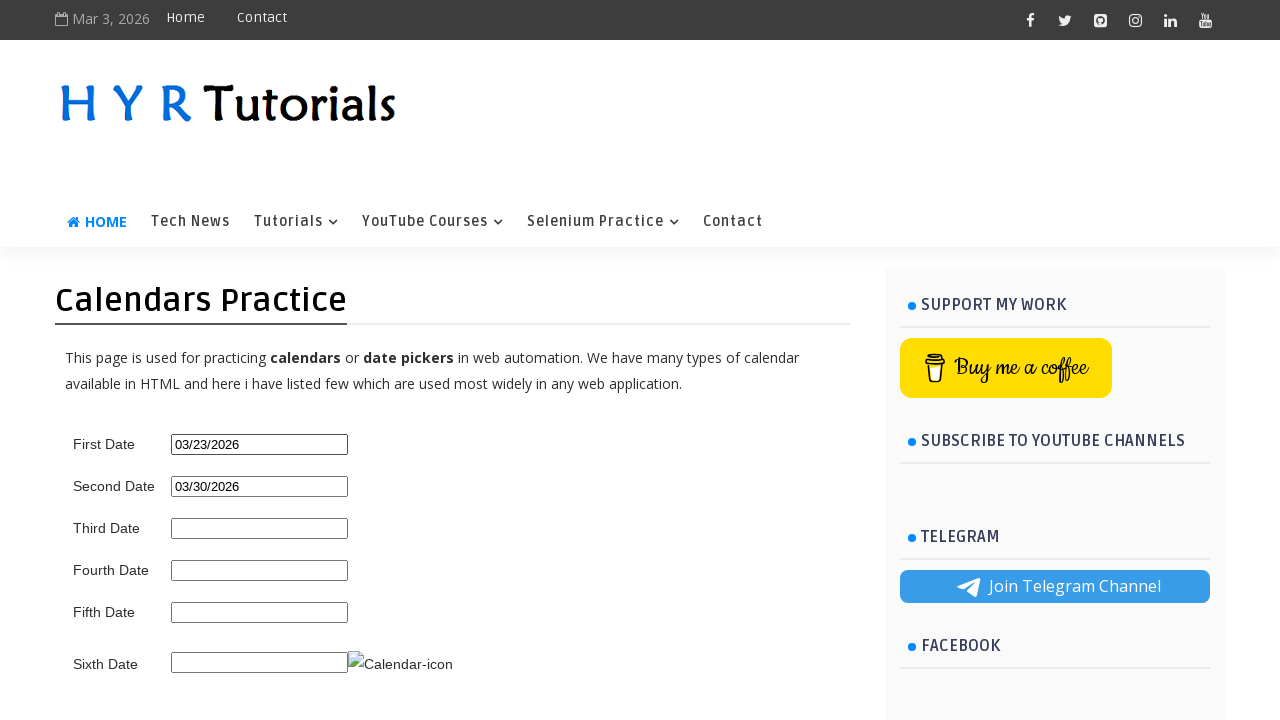